Navigates to a YouTube video, clicks on UI elements, and attempts to interact with the video player including clicking skip buttons when they appear.

Starting URL: https://www.youtube.com/watch?v=GGXzlRoNtHU&ab_channel=KOCHRECORDS

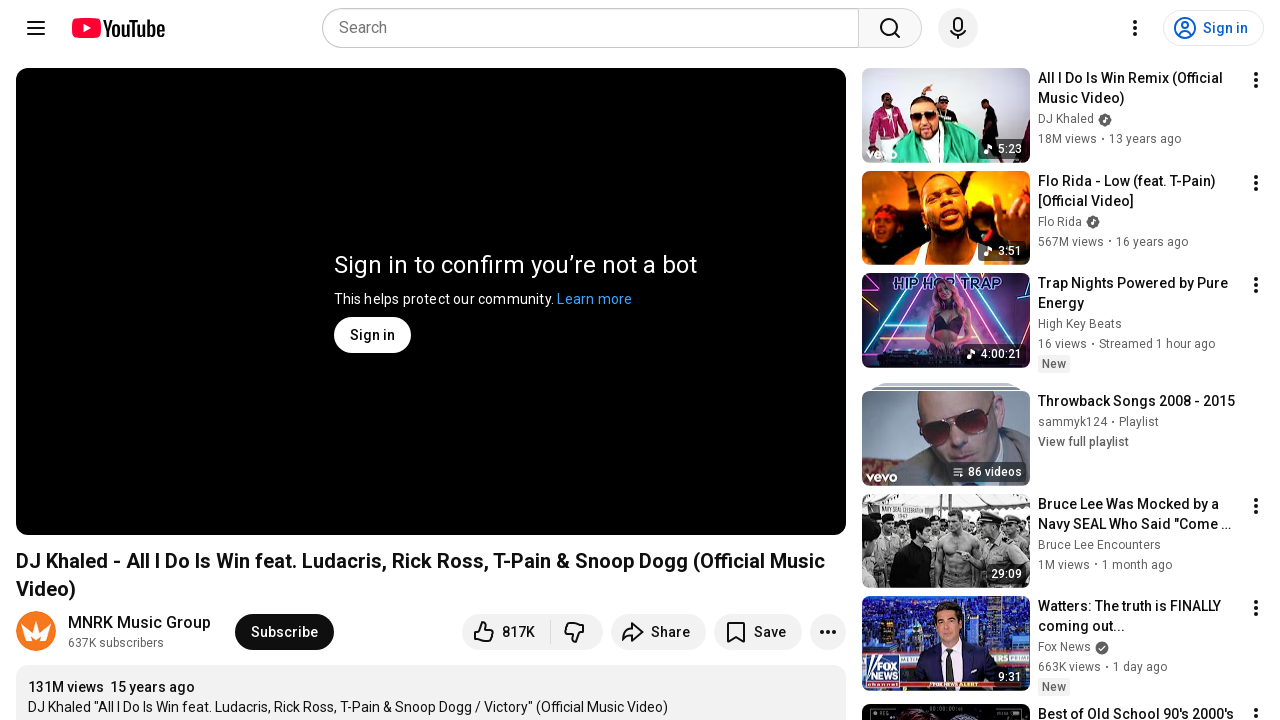

Navigated to YouTube video URL
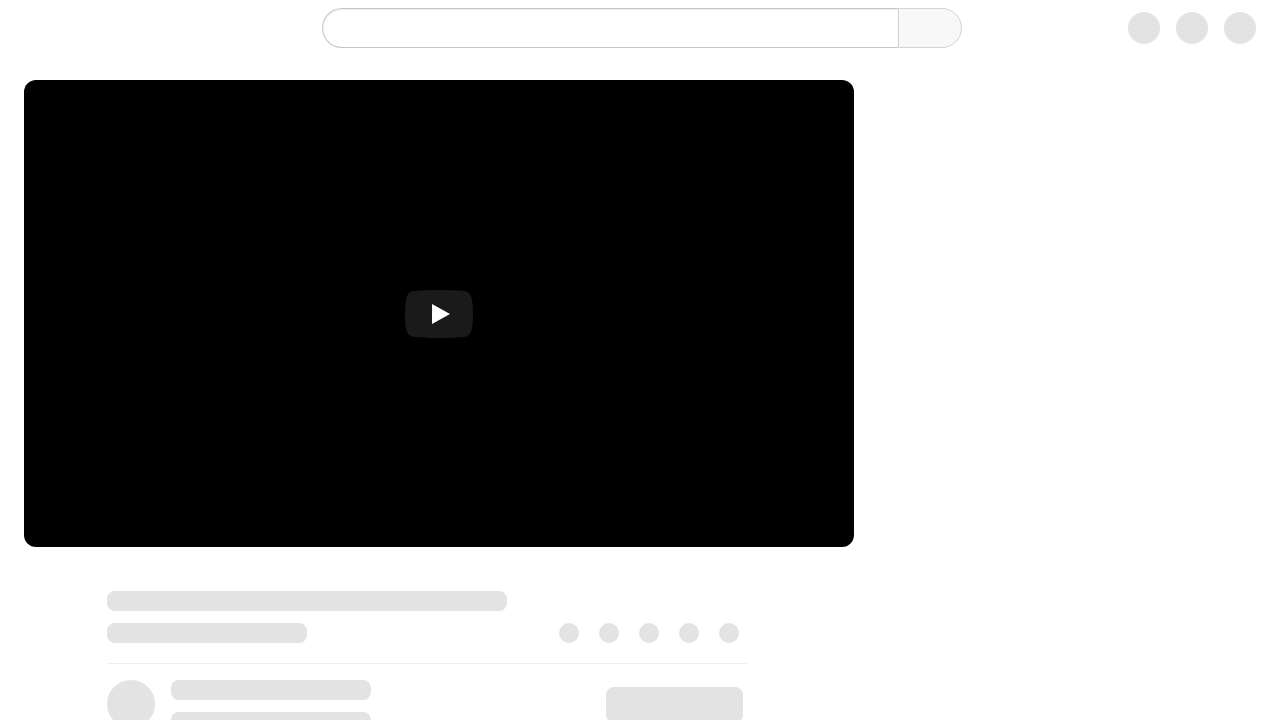

Page loaded with networkidle state
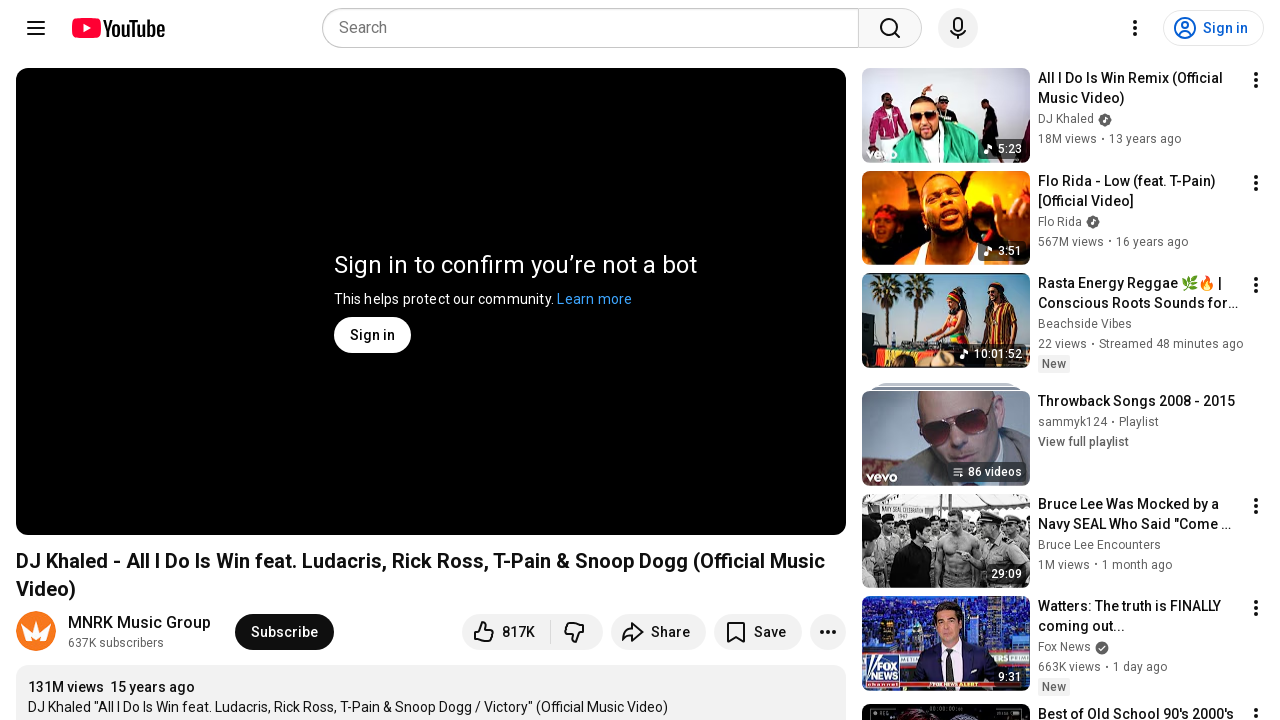

Located UI elements on the page
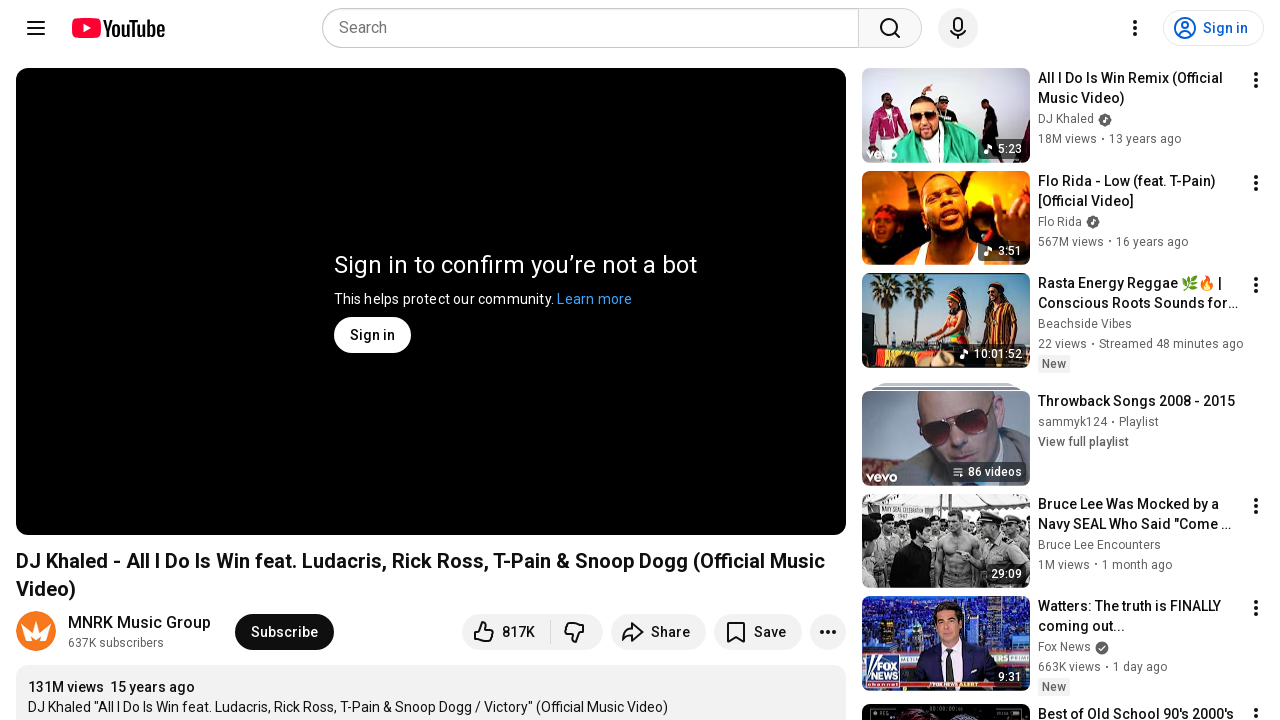

Skip button did not appear within timeout period
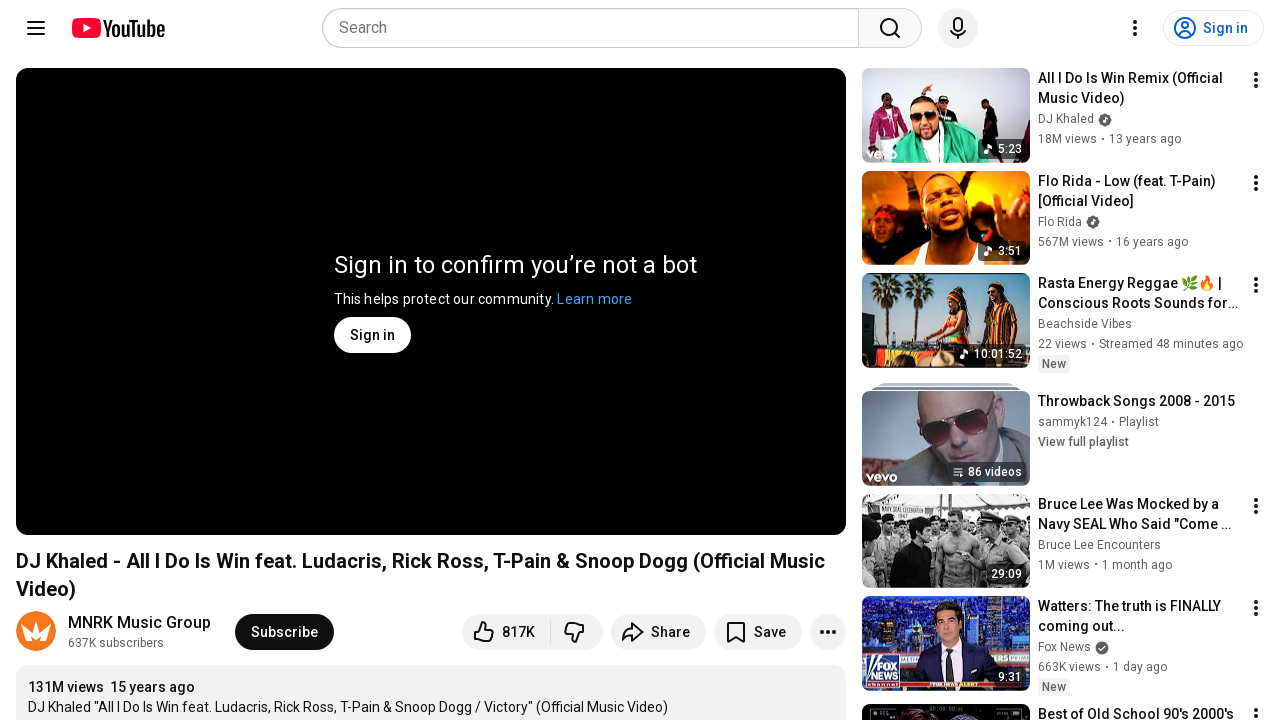

Waited 17 seconds for video to play
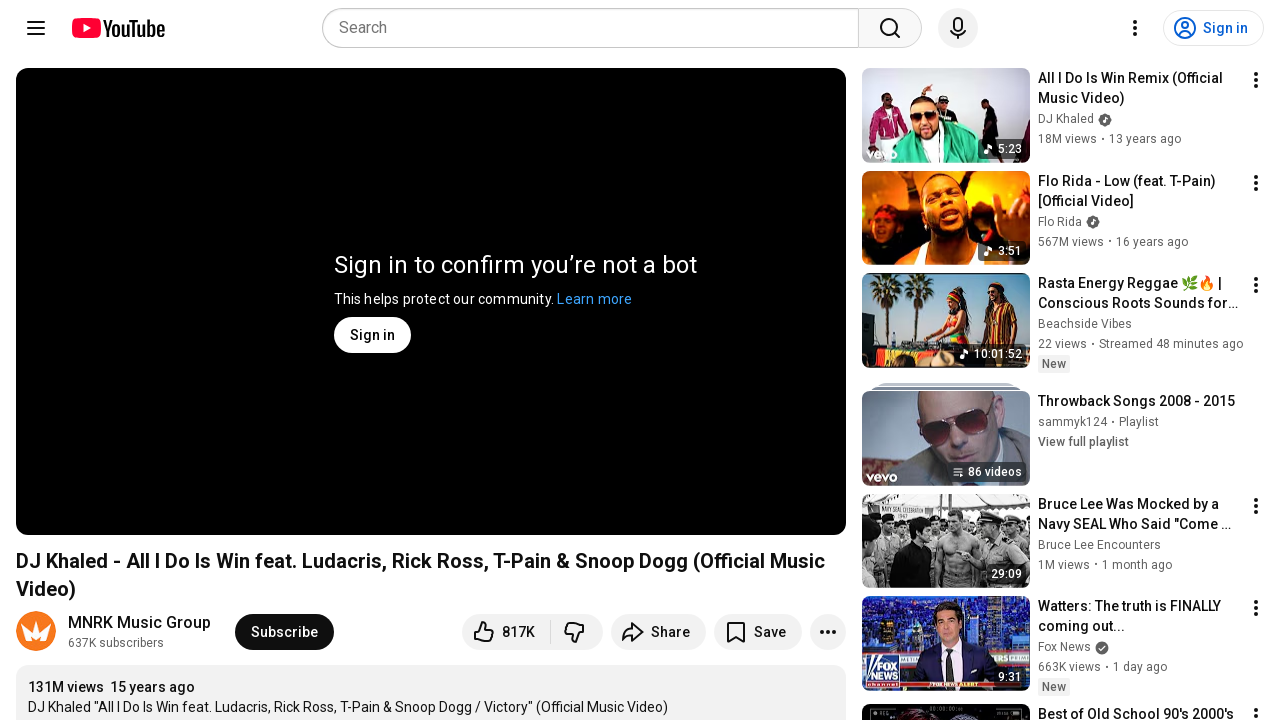

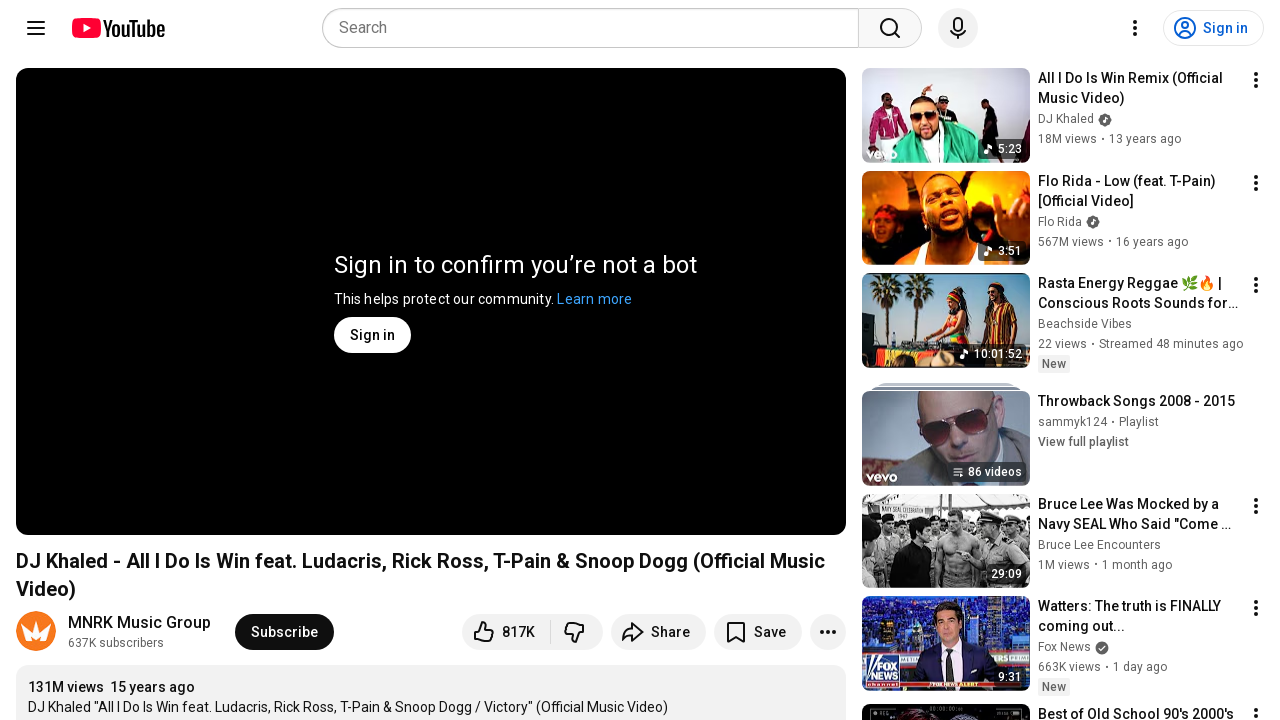